Tests double-click functionality by double-clicking a button and verifying the resulting message is displayed.

Starting URL: https://automationfc.github.io/basic-form/index.html

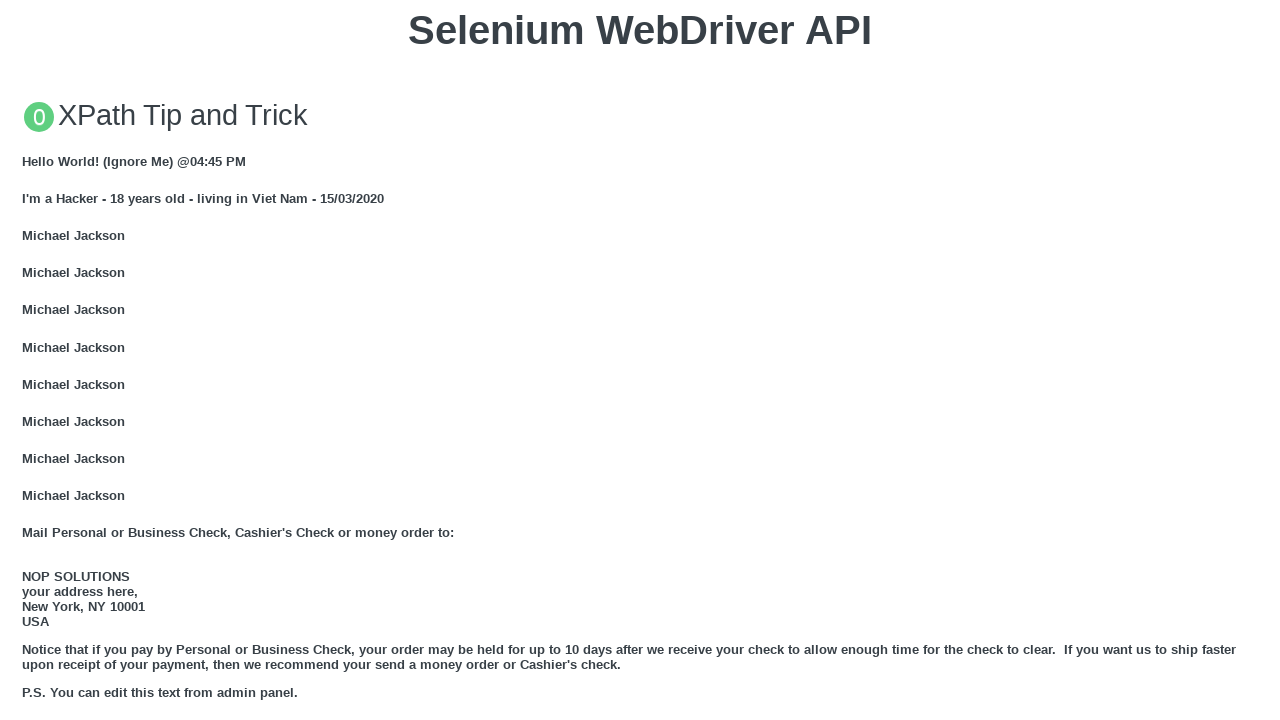

Located the double-click button element
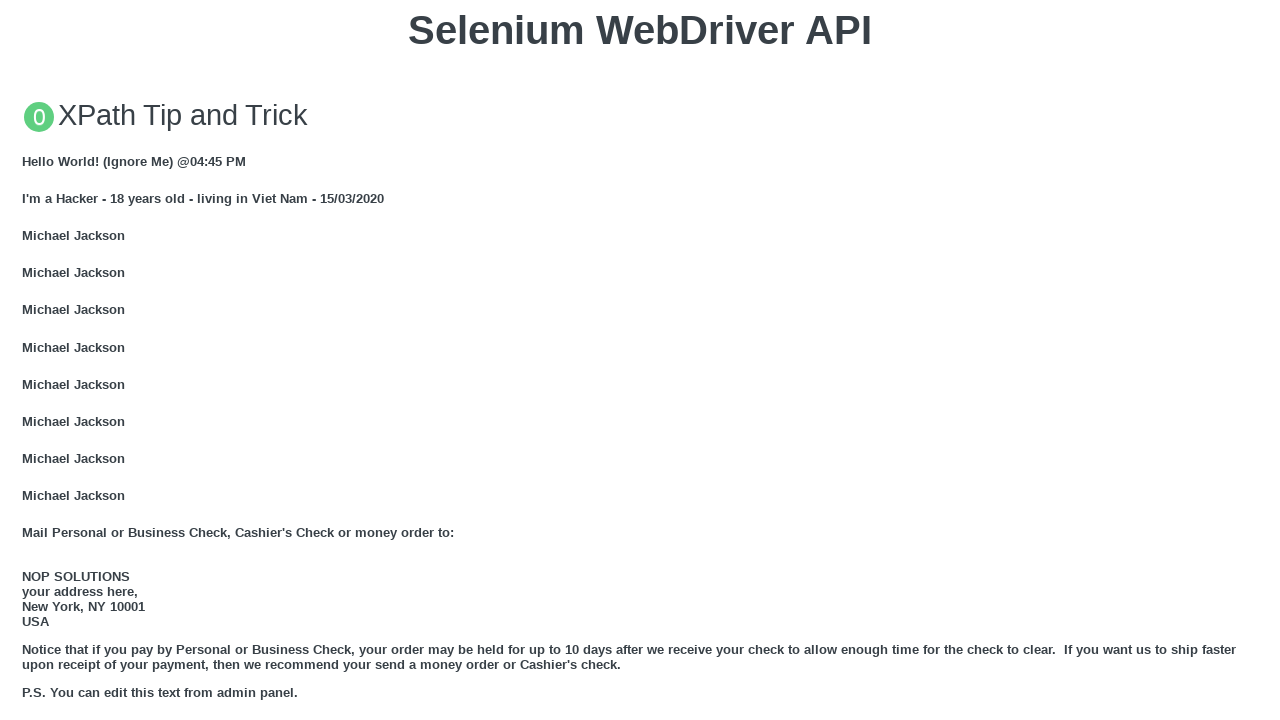

Scrolled the double-click button into view
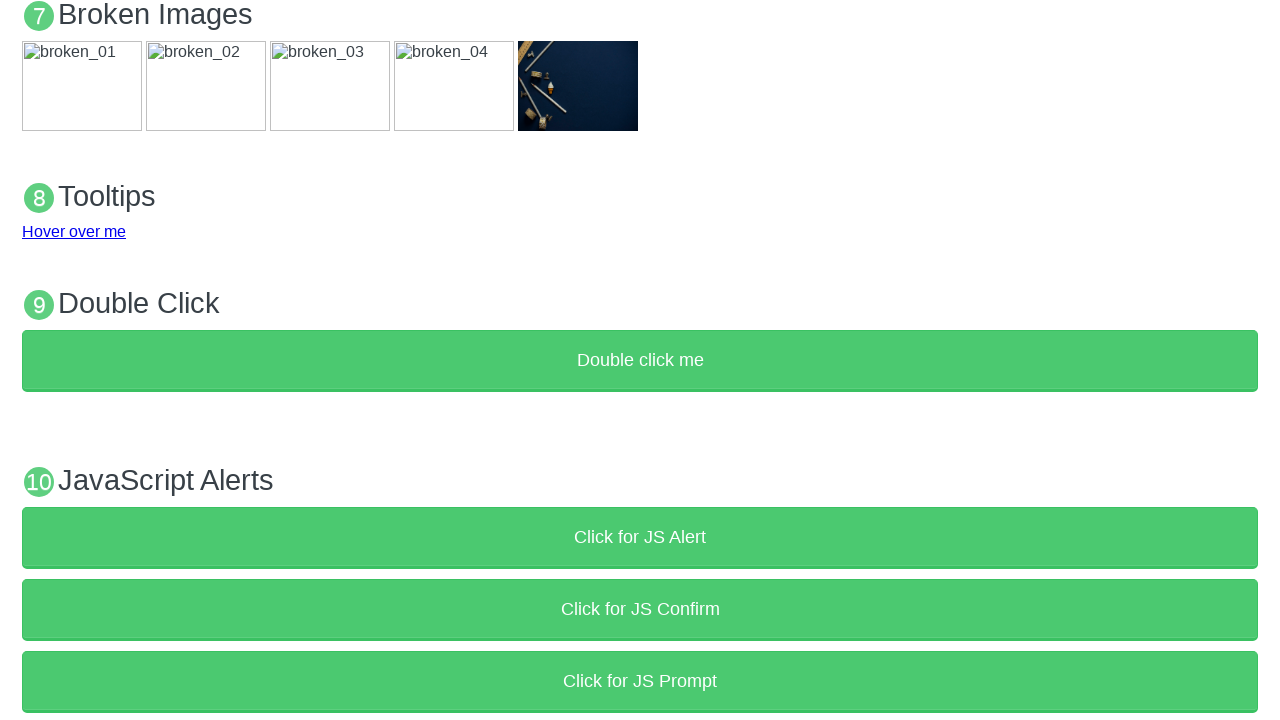

Double-clicked the button at (640, 361) on xpath=//button[text()='Double click me']
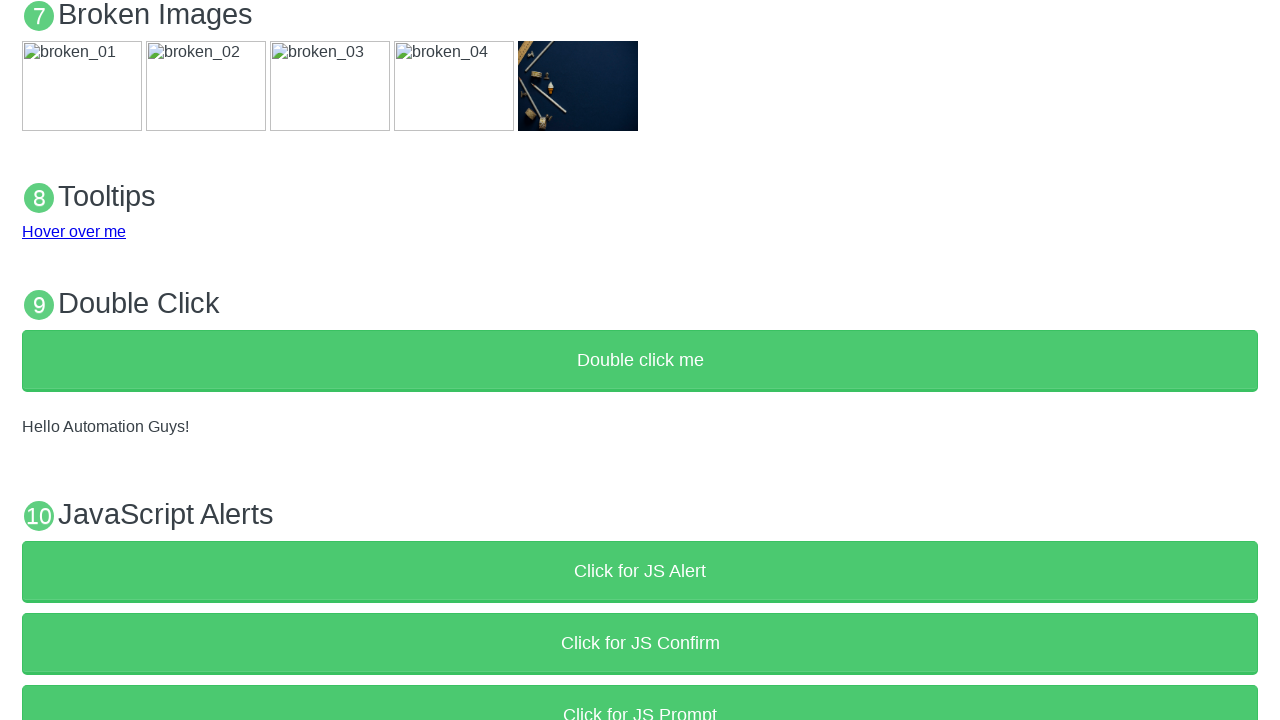

Waited for success message to appear
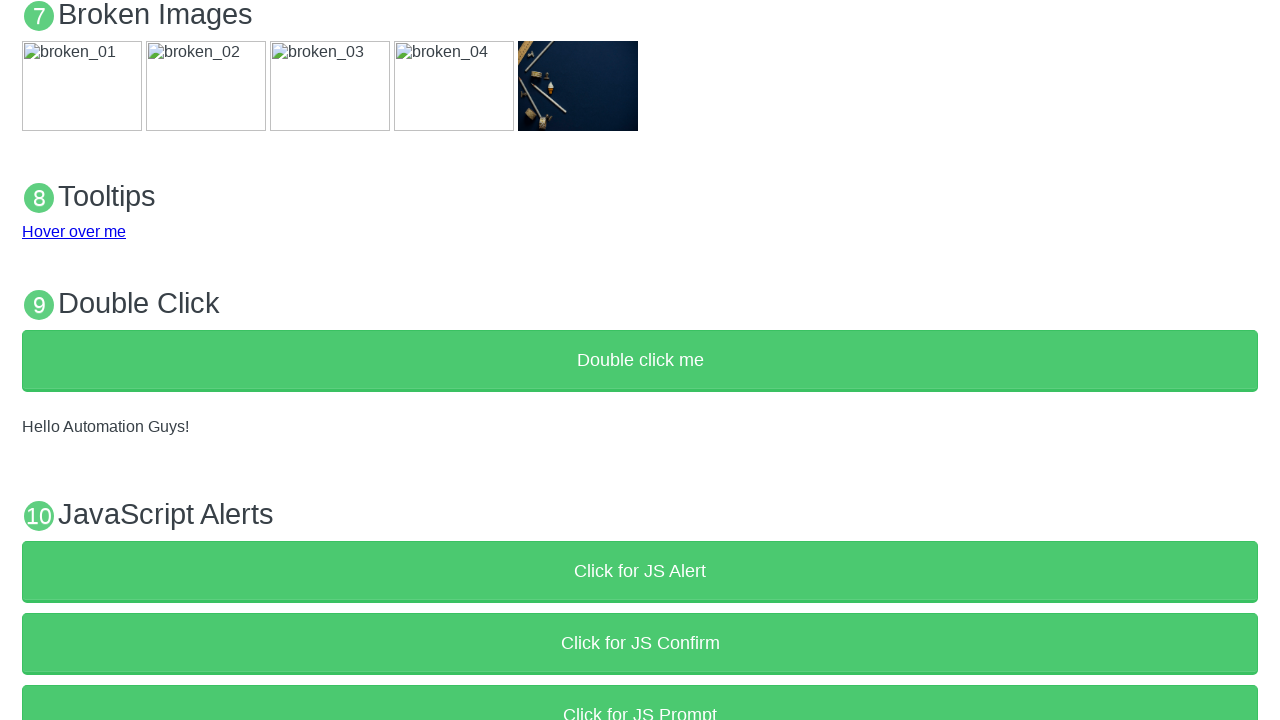

Verified the success message 'Hello Automation Guys!' is displayed
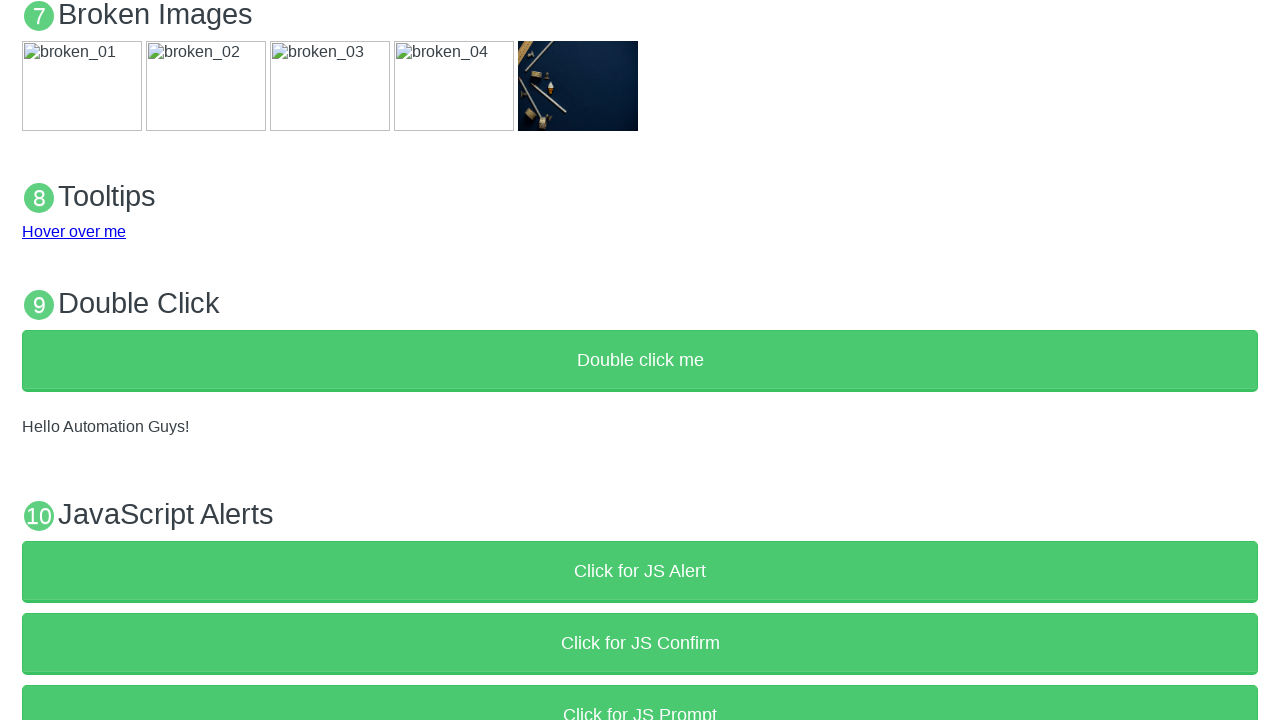

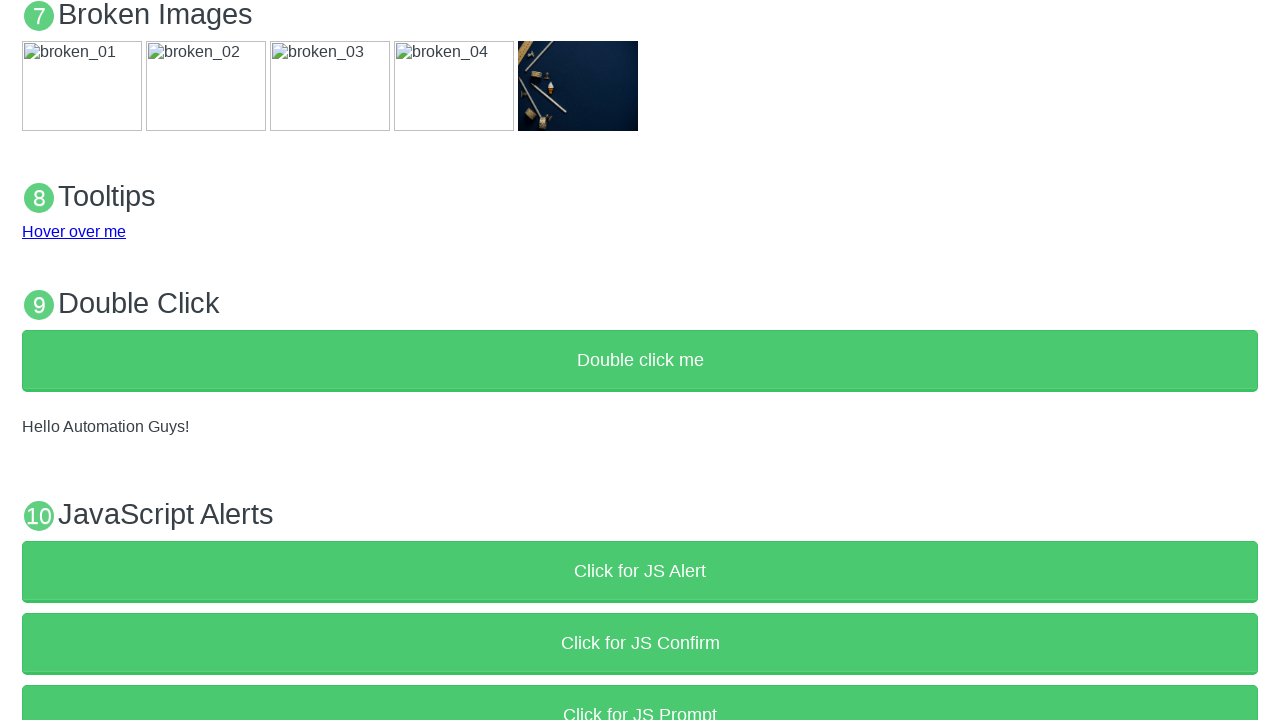